Tests user registration form by navigating to the registration page, filling out all required fields (username, email, birth date, password, confirm password, public info), and submitting the form

Starting URL: http://training.skillo-bg.com:4300/

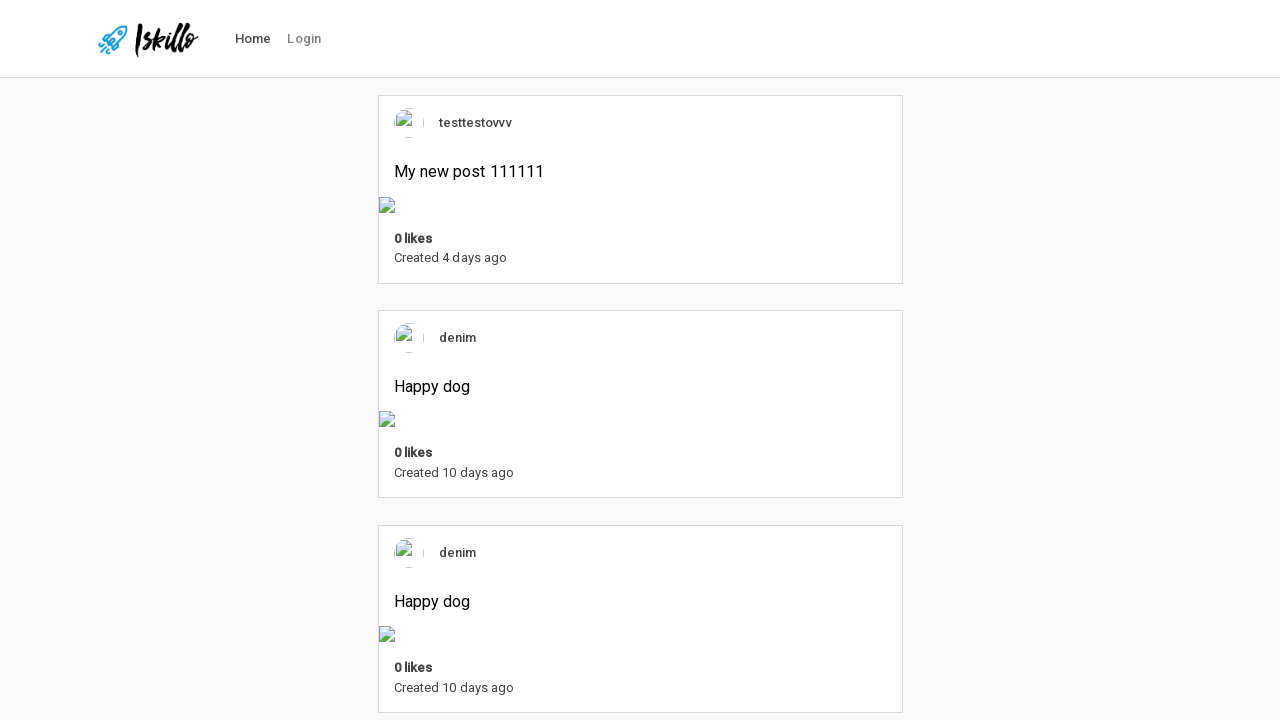

Clicked login link in navigation at (304, 39) on xpath=//*[contains(@id, 'nav-link-login')]
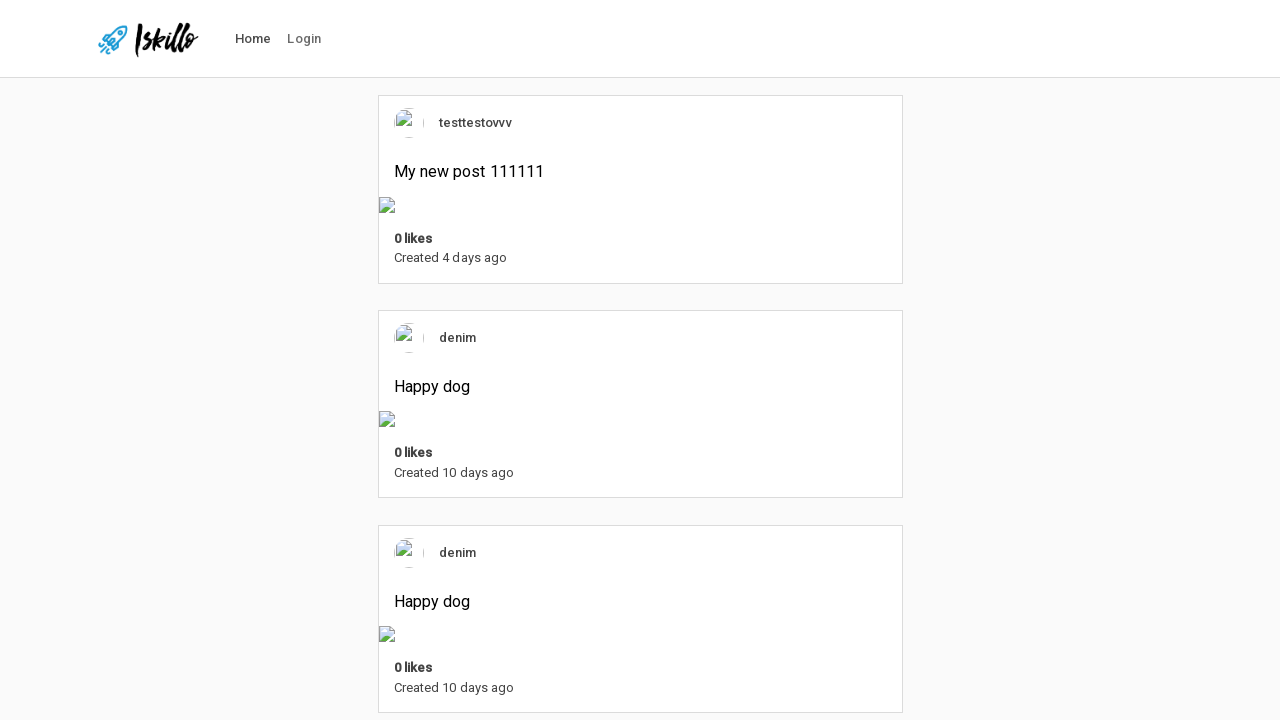

Login page loaded successfully
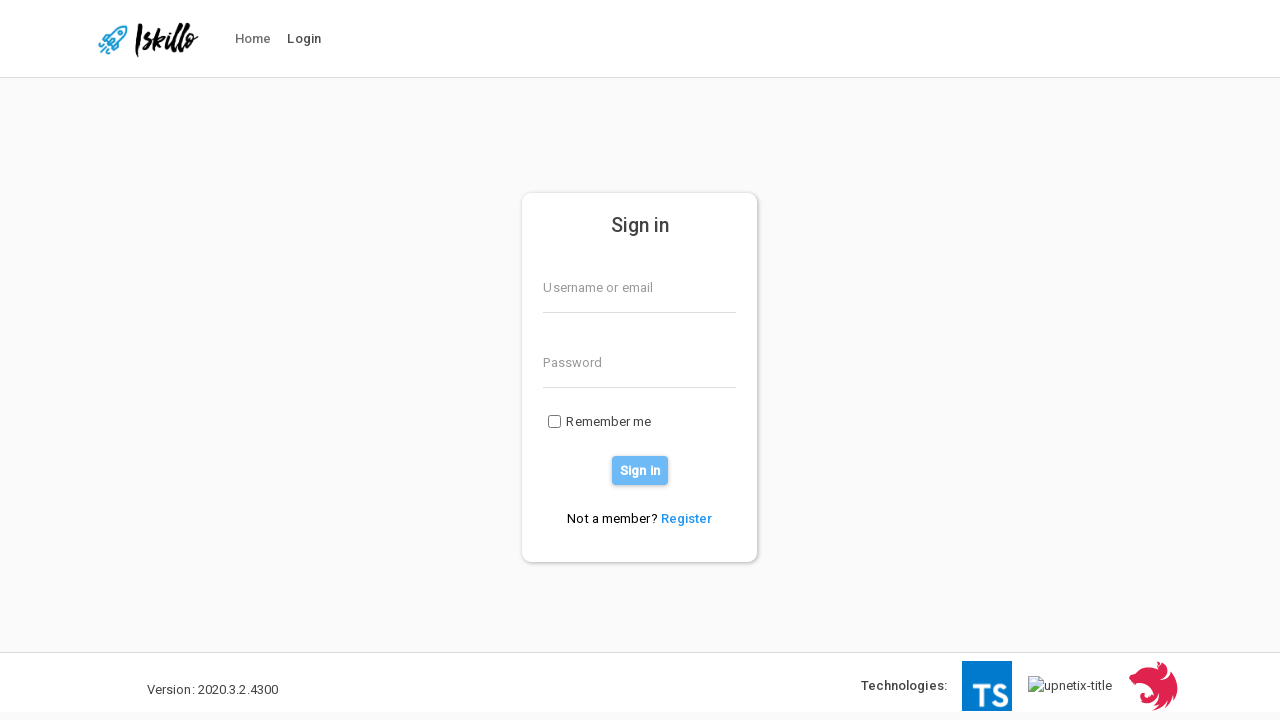

Clicked Register link to navigate to registration page at (687, 518) on xpath=//a[text()='Register']
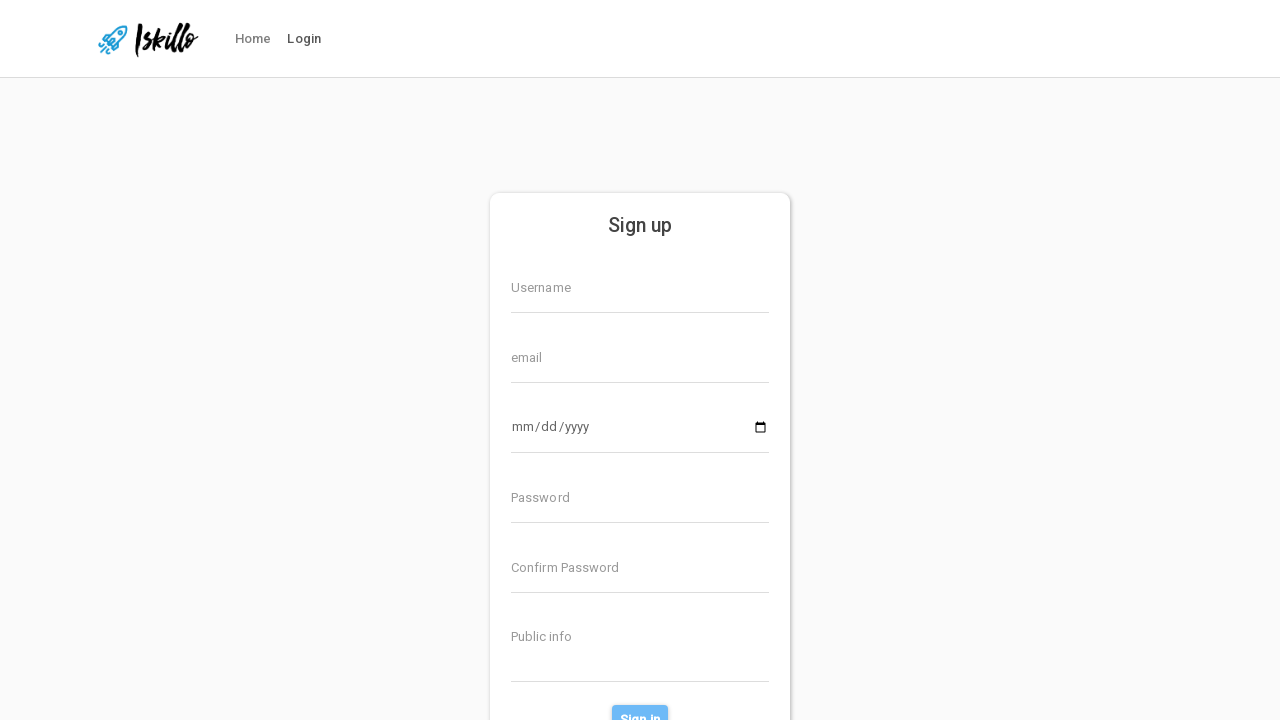

Registration form loaded successfully
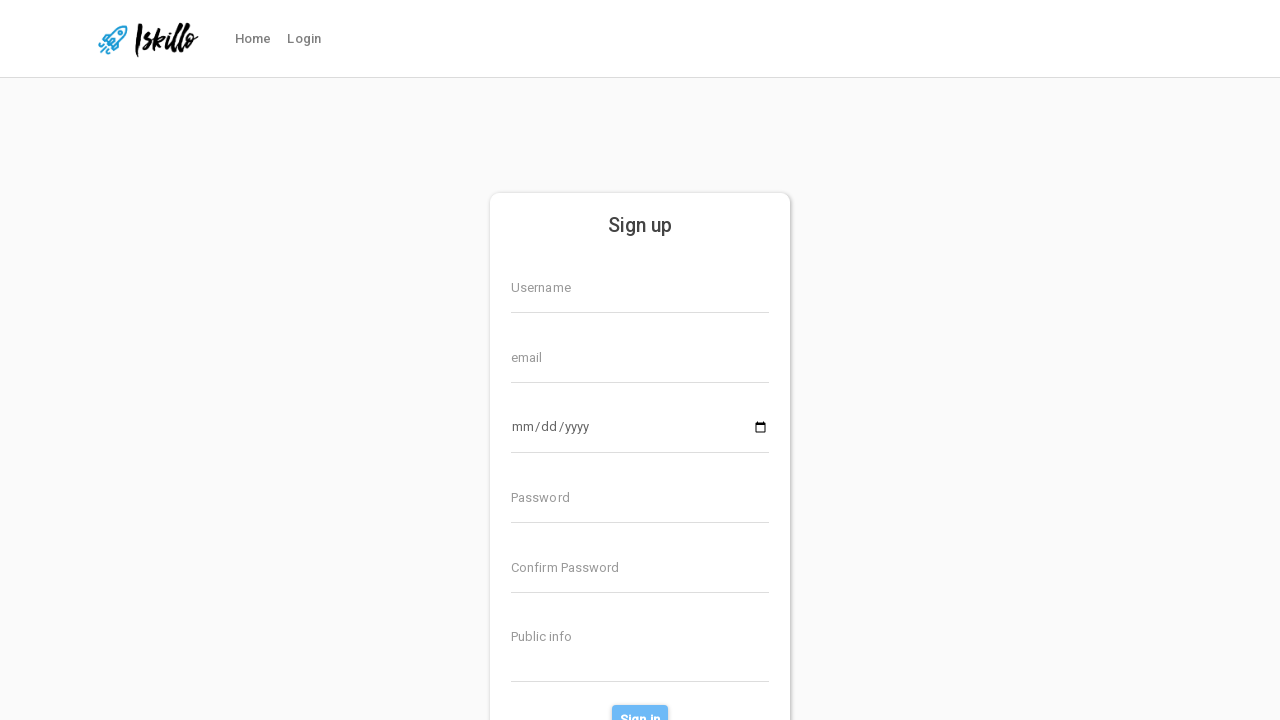

Filled in username field with unique username on //input[@placeholder='Username']
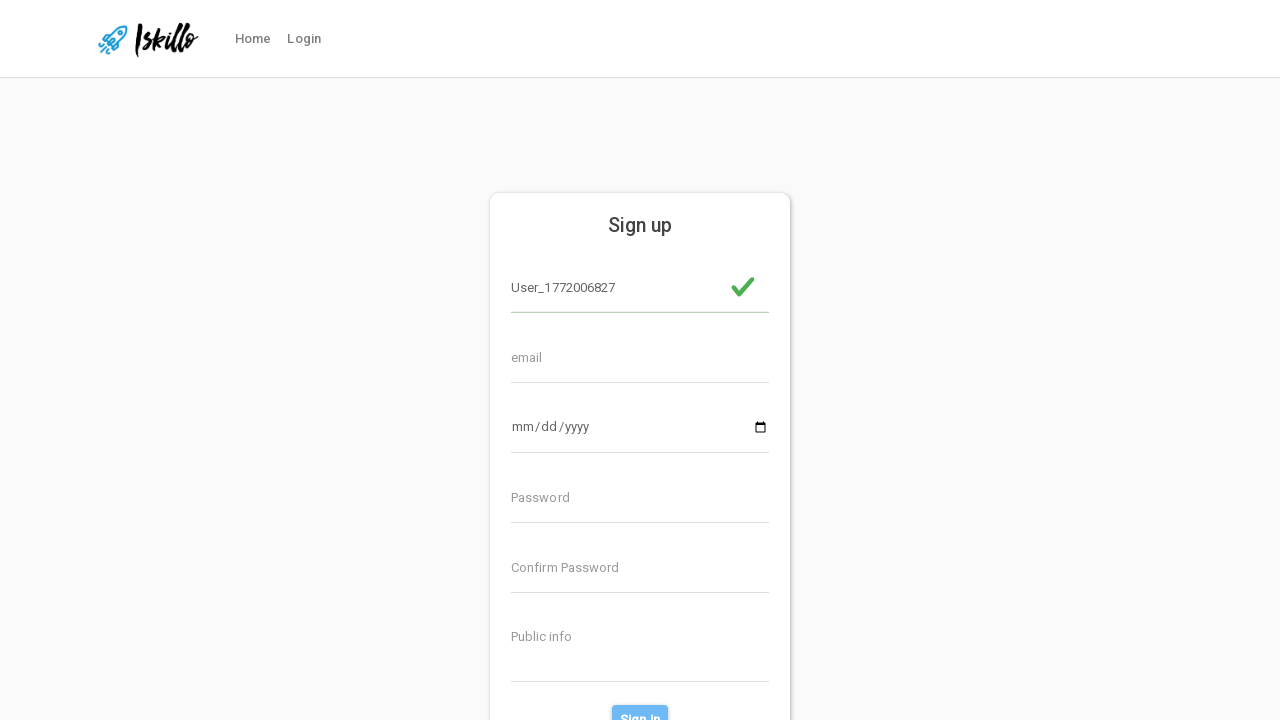

Filled in email field with unique email address on //input[@placeholder='email']
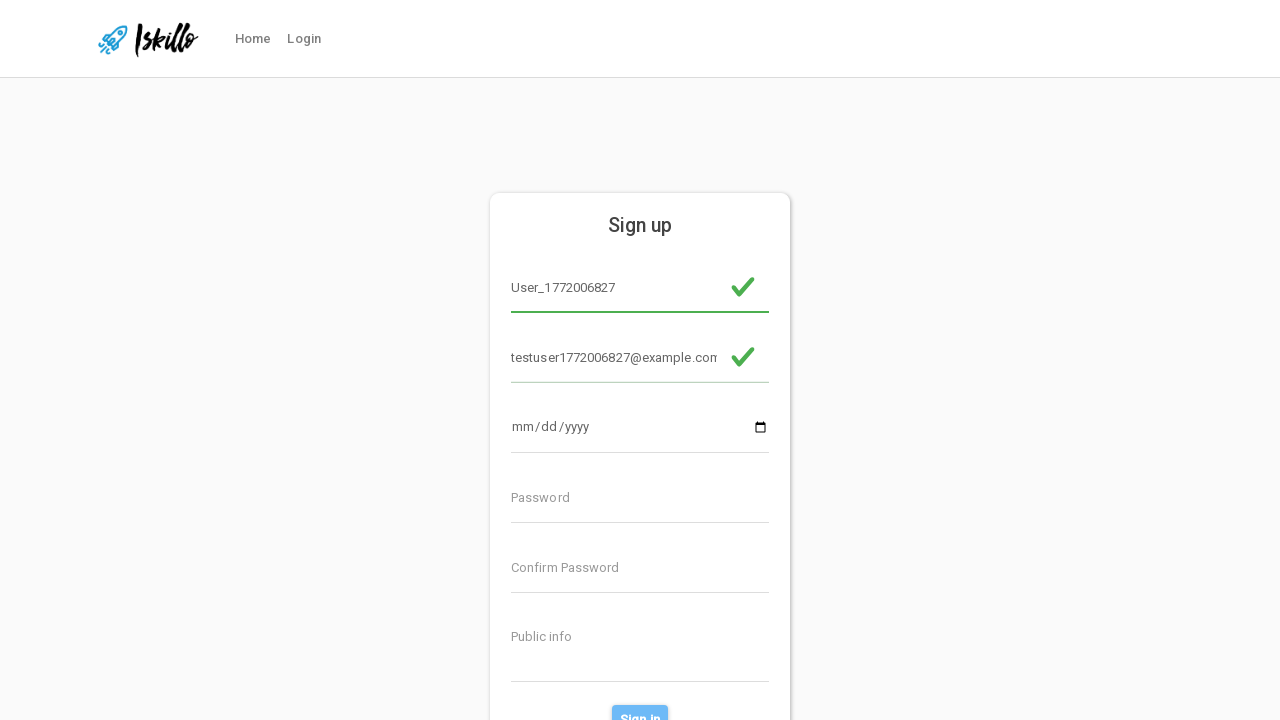

Filled in birth date field with 1995-06-15 on //input[@placeholder='Birth date']
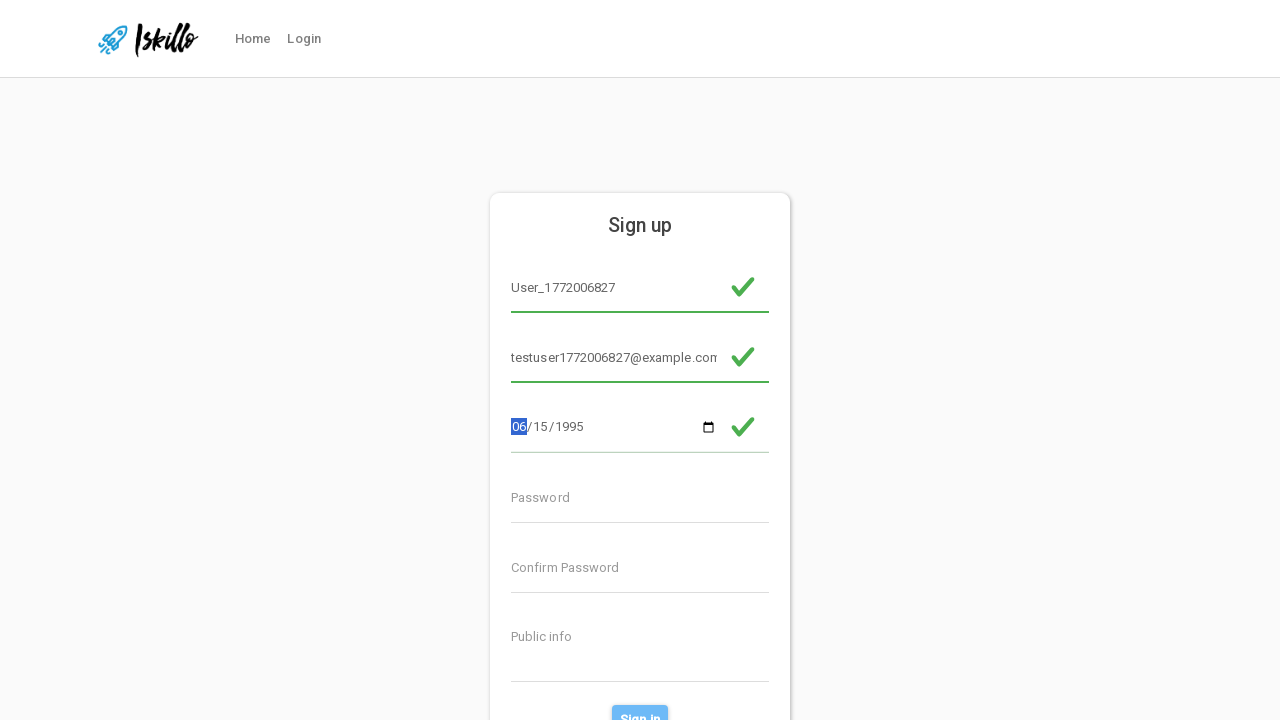

Filled in password field on //input[@placeholder='Password']
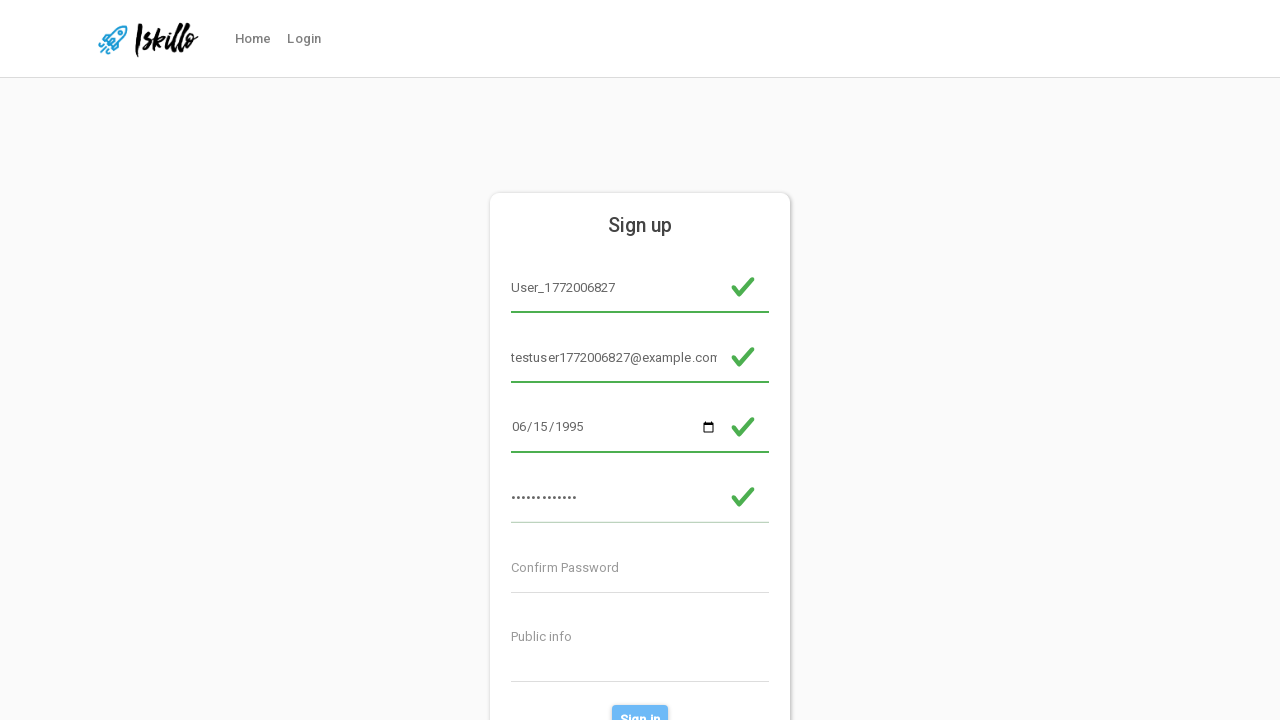

Filled in confirm password field on //input[@placeholder='Confirm Password']
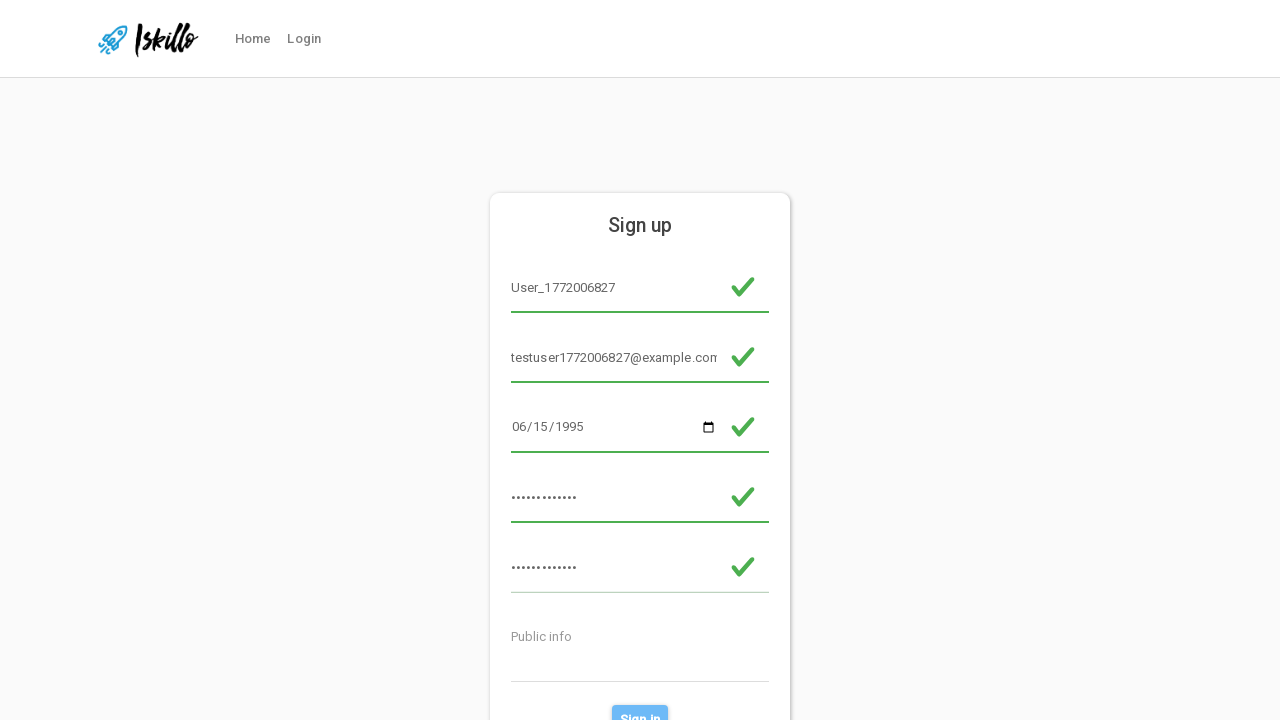

Filled in public info field with test description on //textarea[@placeholder='Public info']
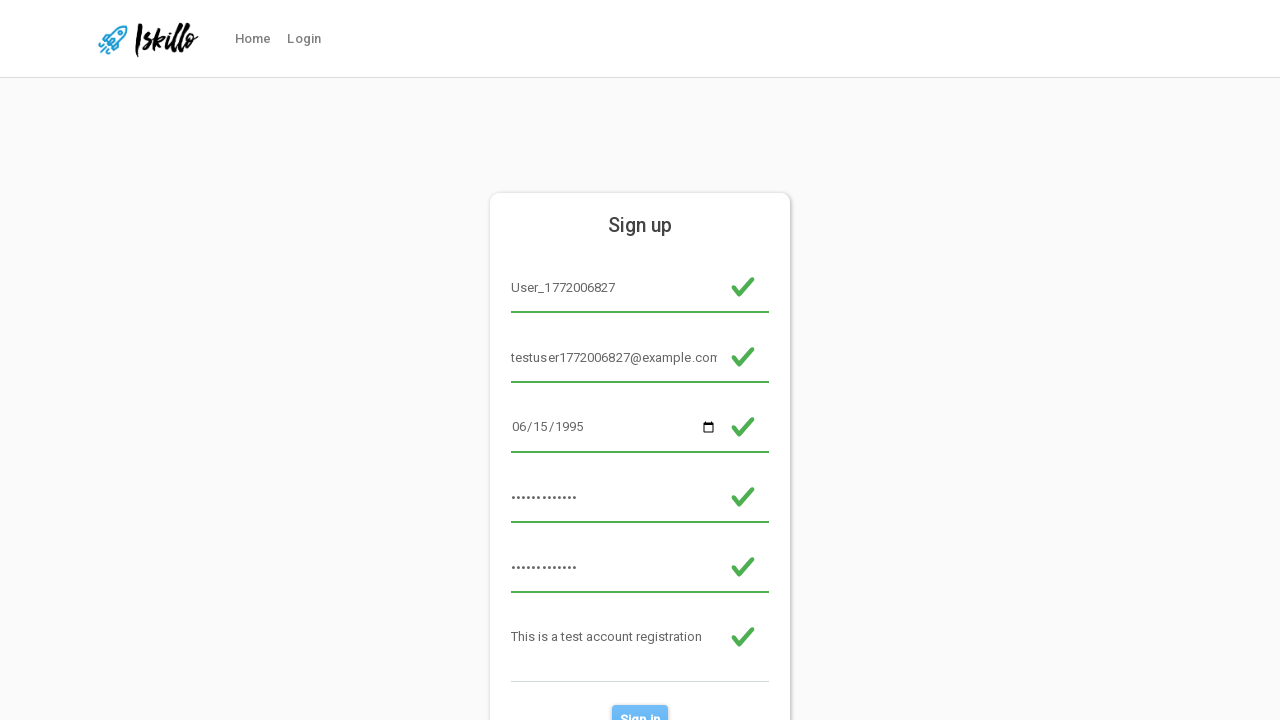

Clicked sign in button to submit registration form at (640, 706) on xpath=//button[@id='sign-in-button']
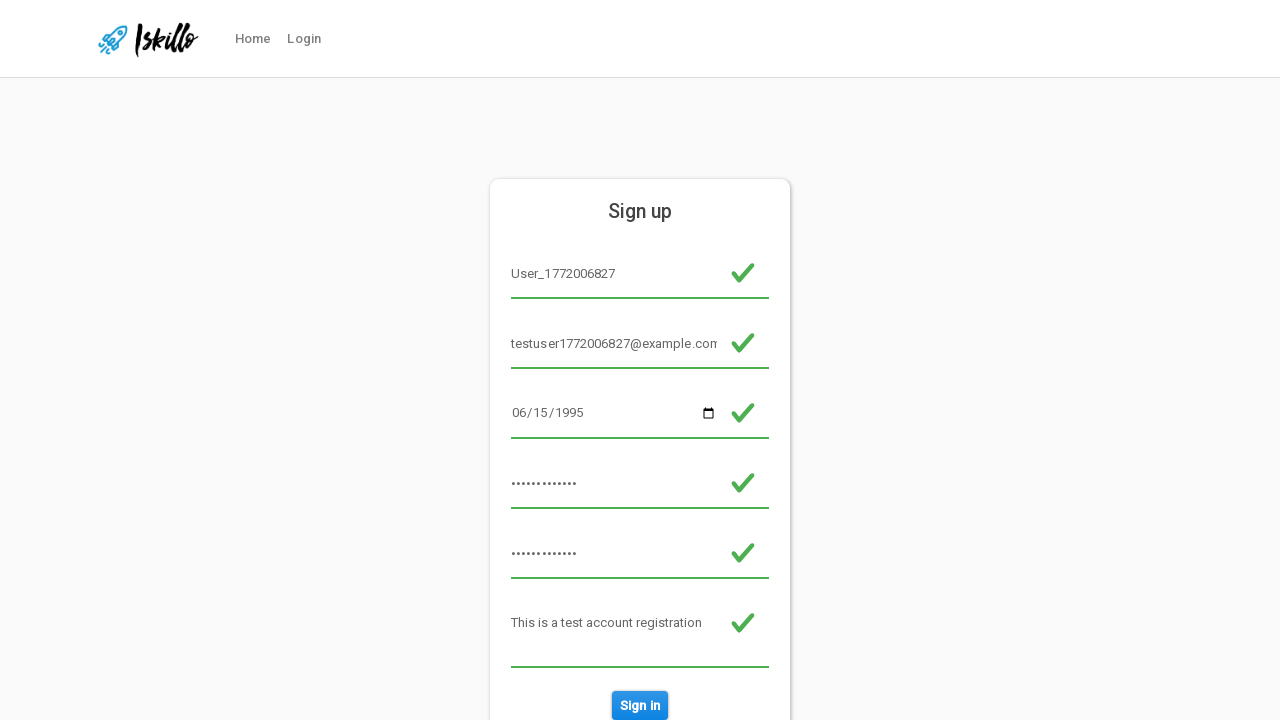

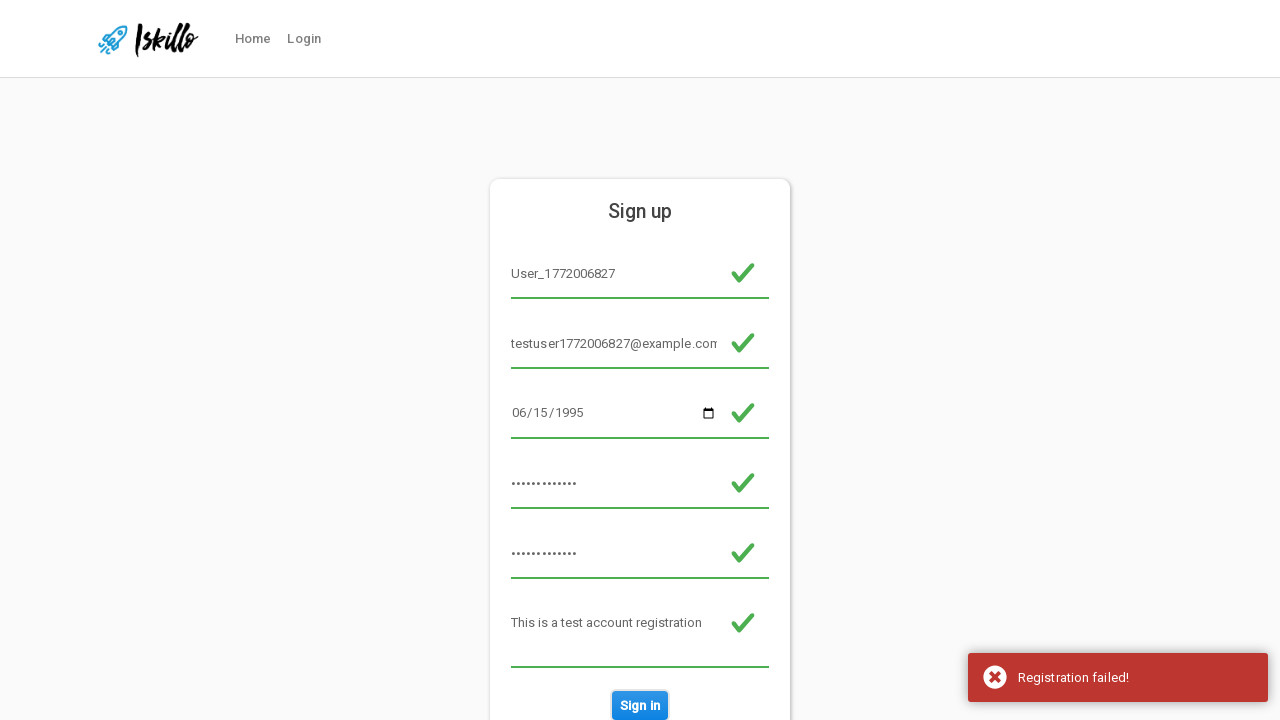